Tests adding todo items to the list by filling the input and pressing Enter, then verifying the items appear in the list

Starting URL: https://demo.playwright.dev/todomvc

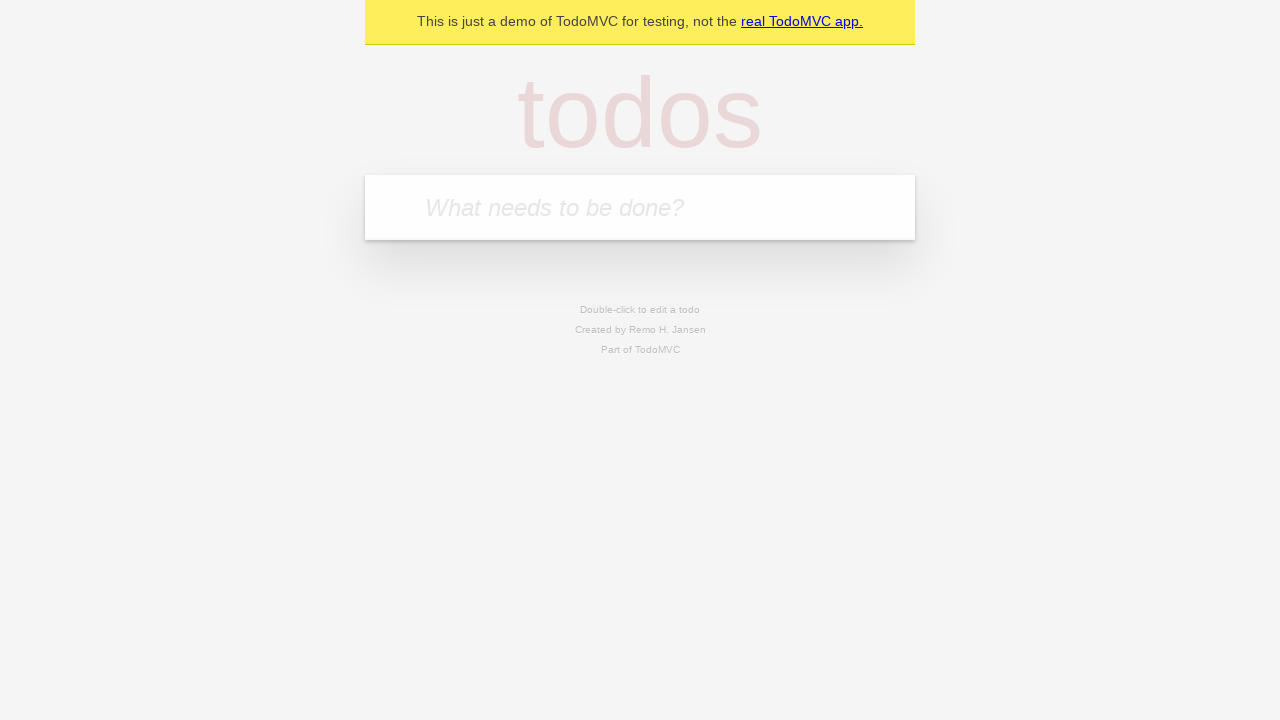

Filled new todo input with 'buy some cheese' on .new-todo
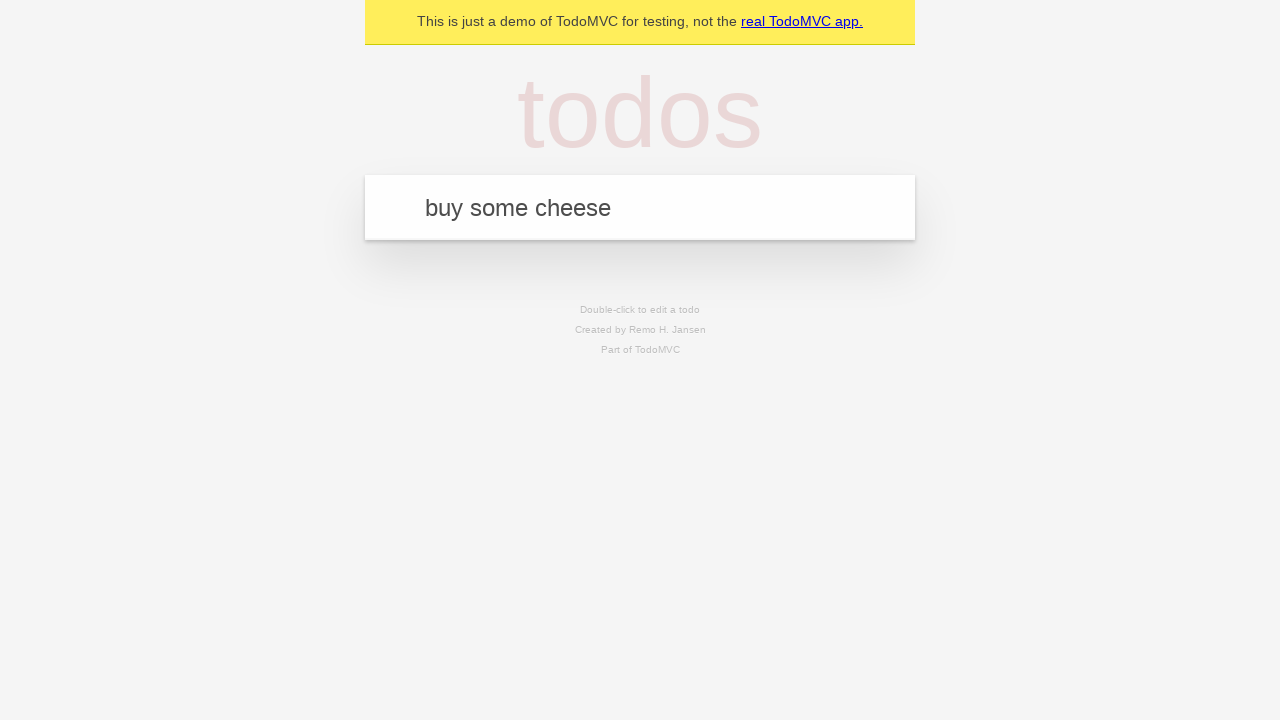

Pressed Enter to create first todo item on .new-todo
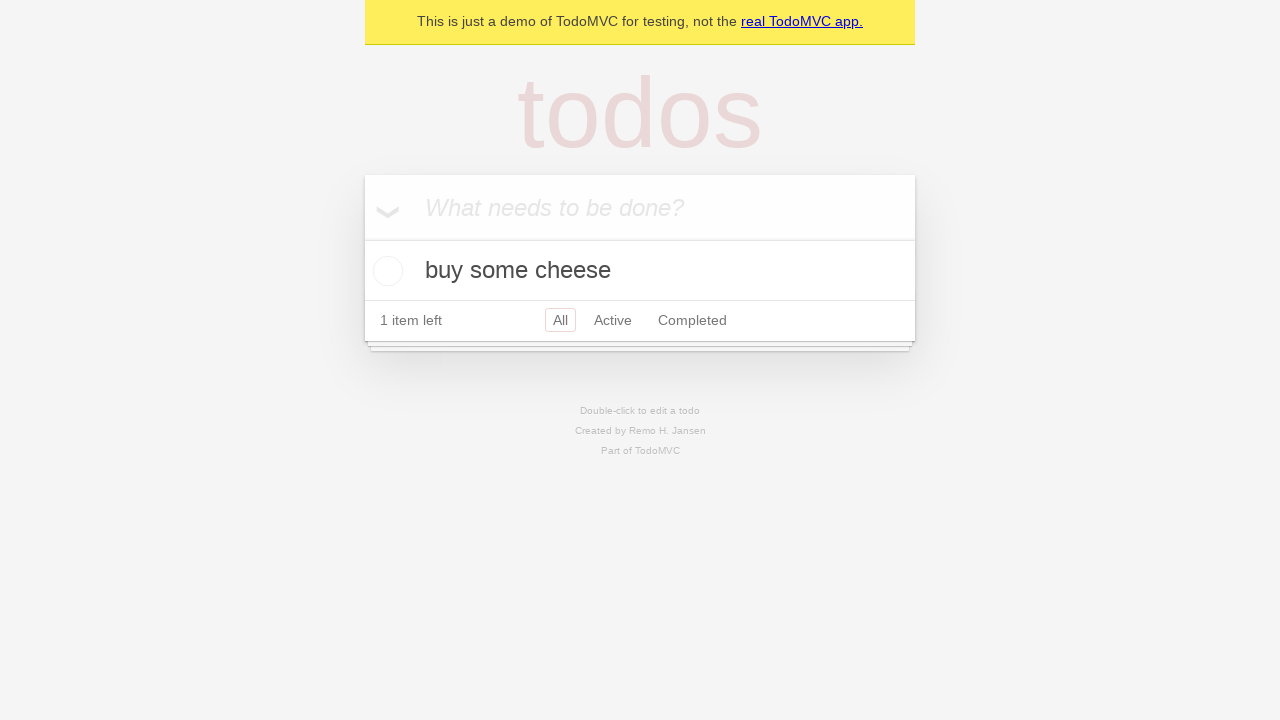

First todo item appeared in the list
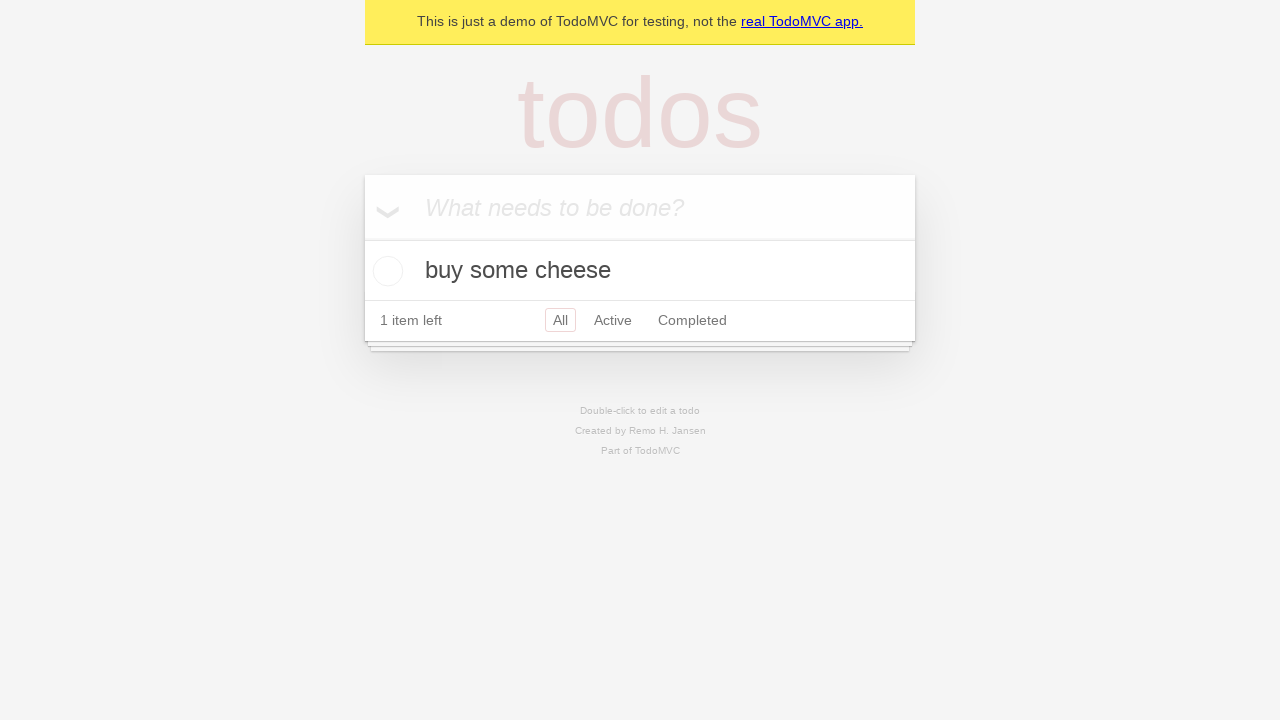

Filled new todo input with 'feed the cat' on .new-todo
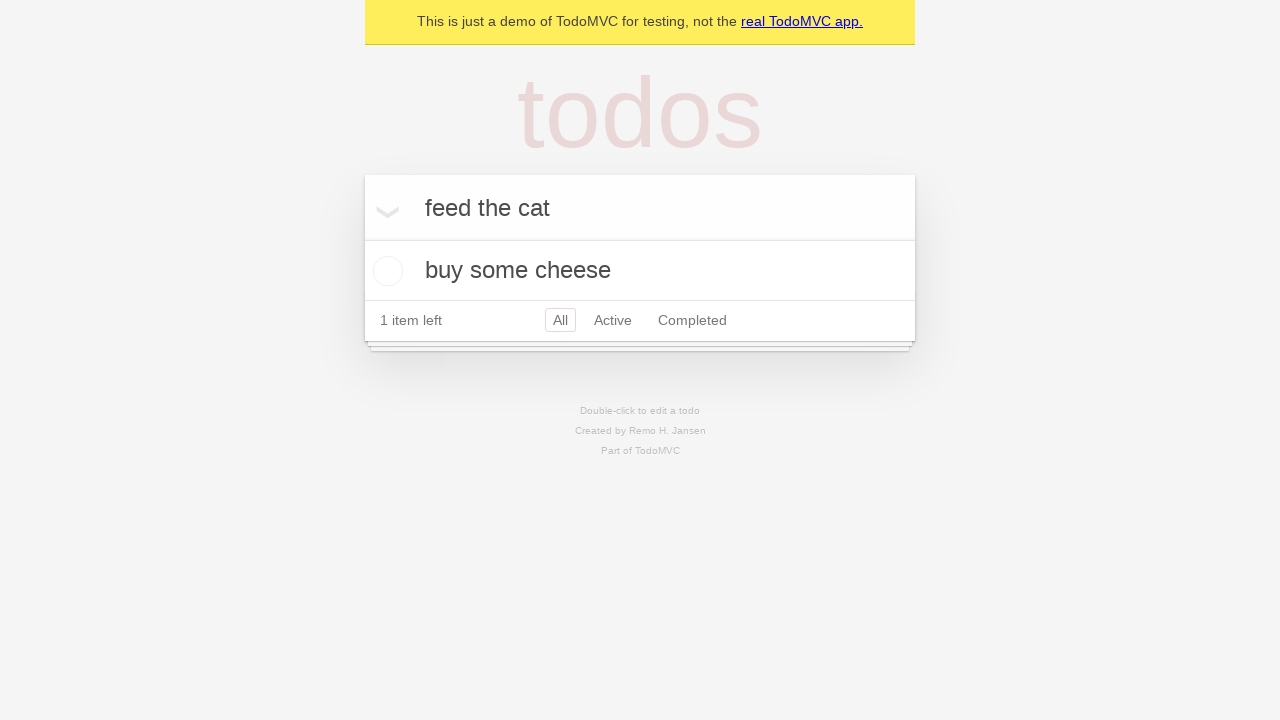

Pressed Enter to create second todo item on .new-todo
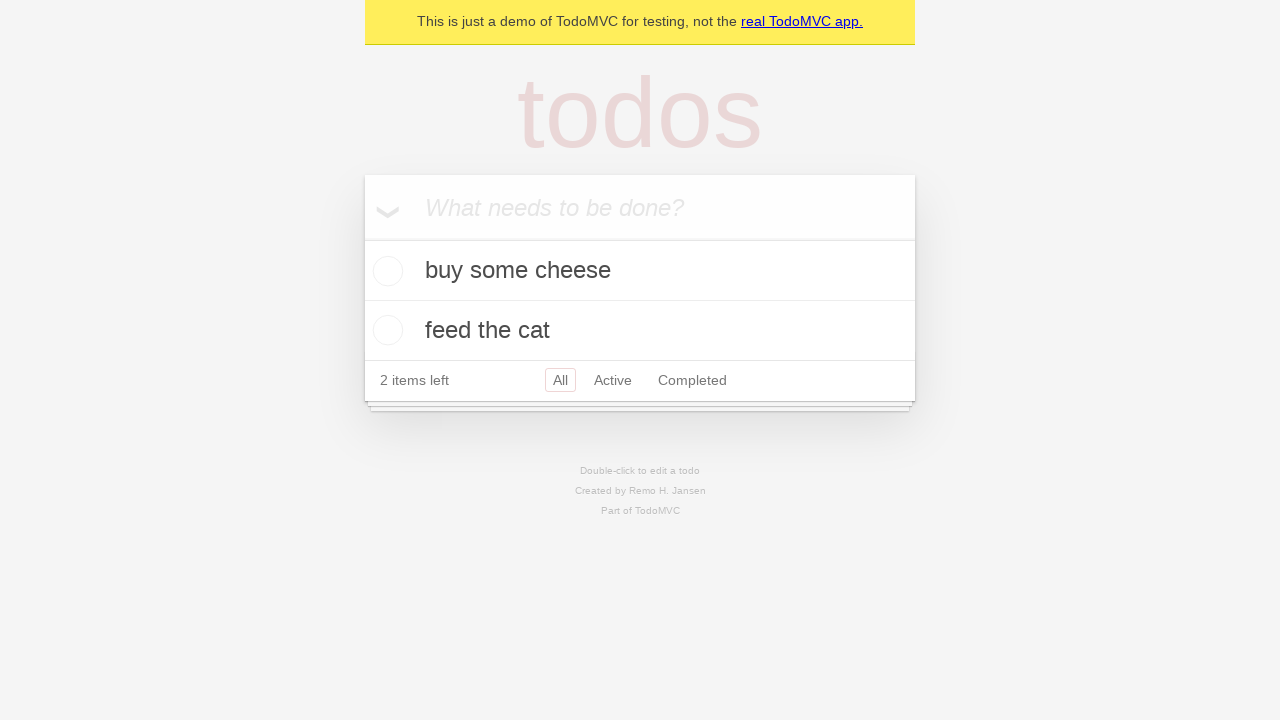

Both todo items are now visible in the list
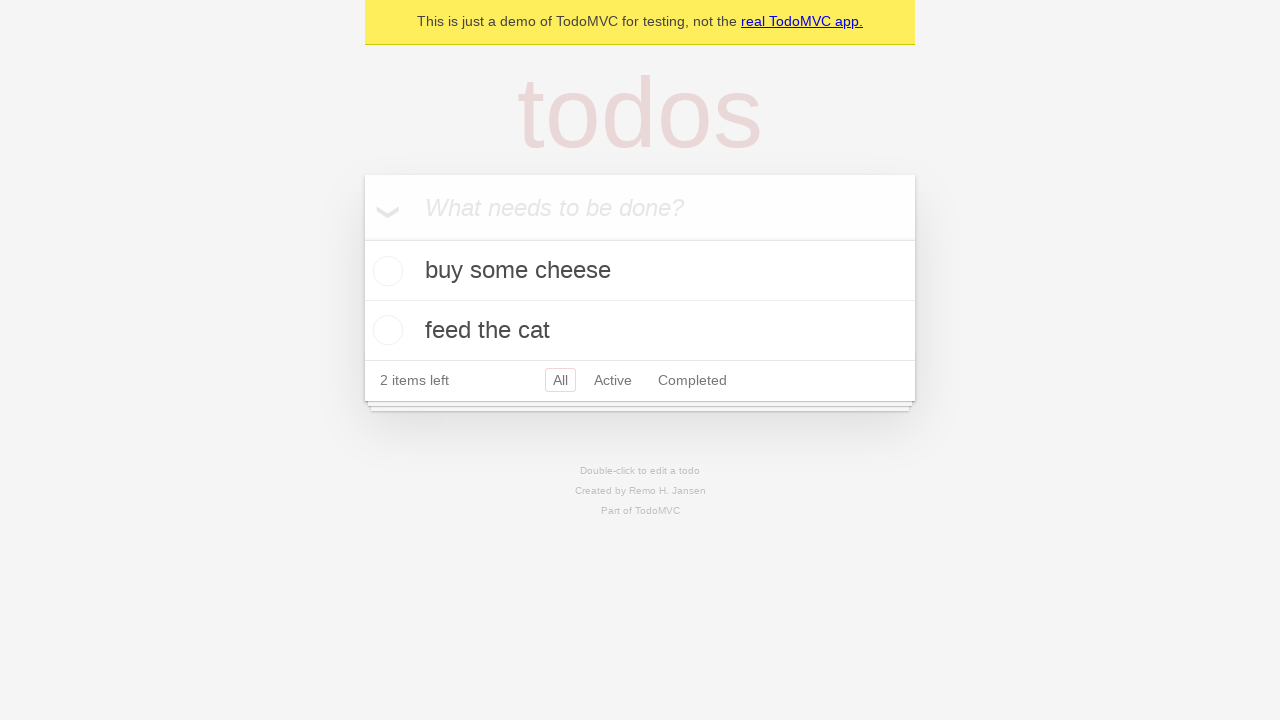

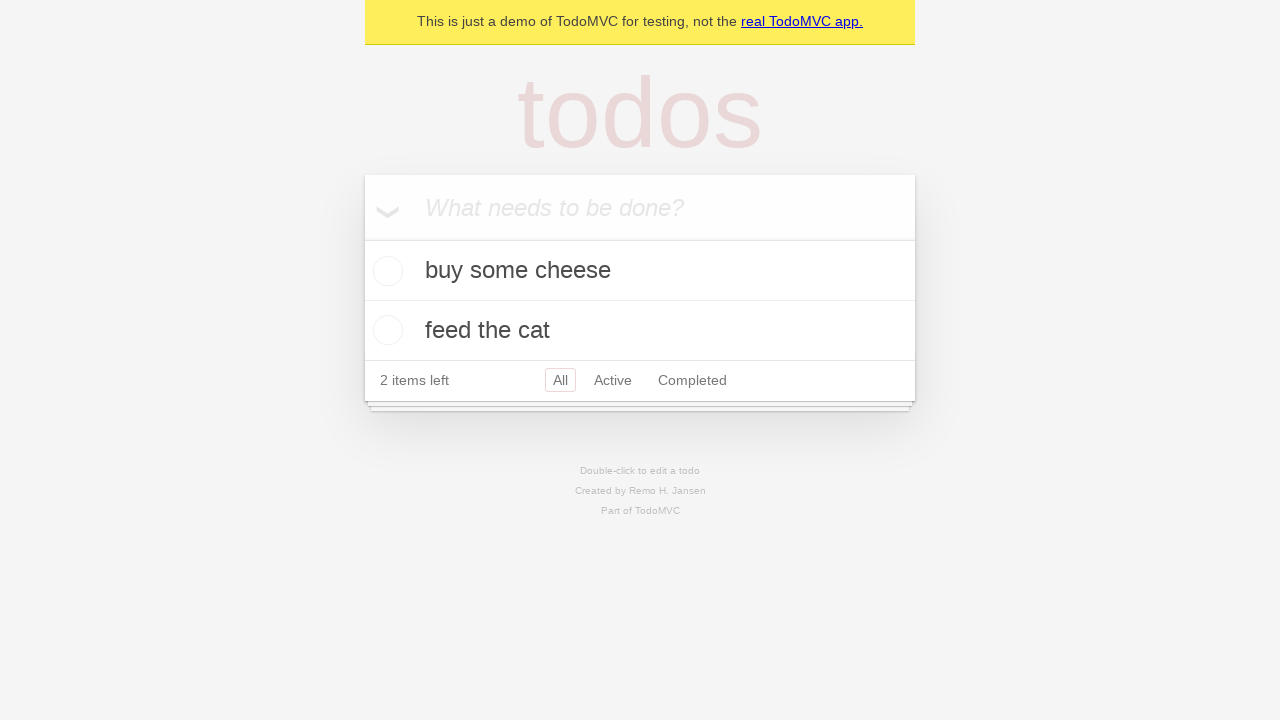